Navigates to Flipkart's homepage to verify the page loads successfully

Starting URL: https://www.flipkart.com

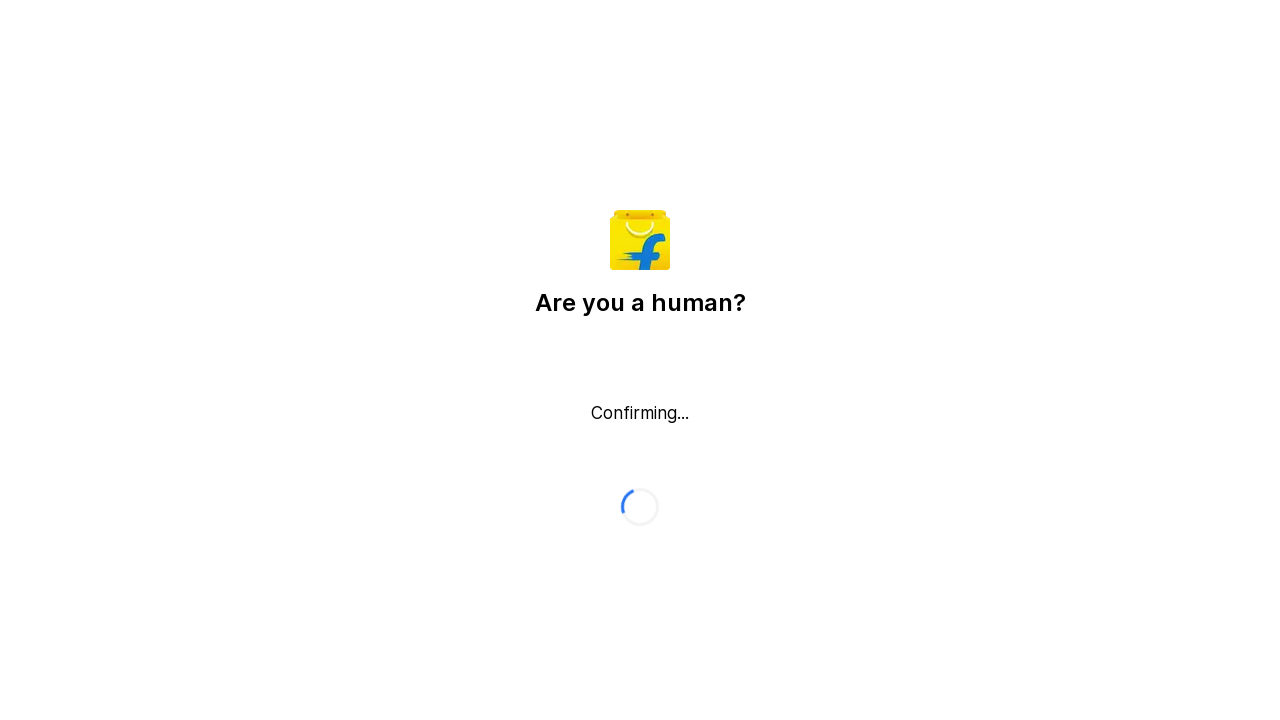

Navigated to Flipkart homepage
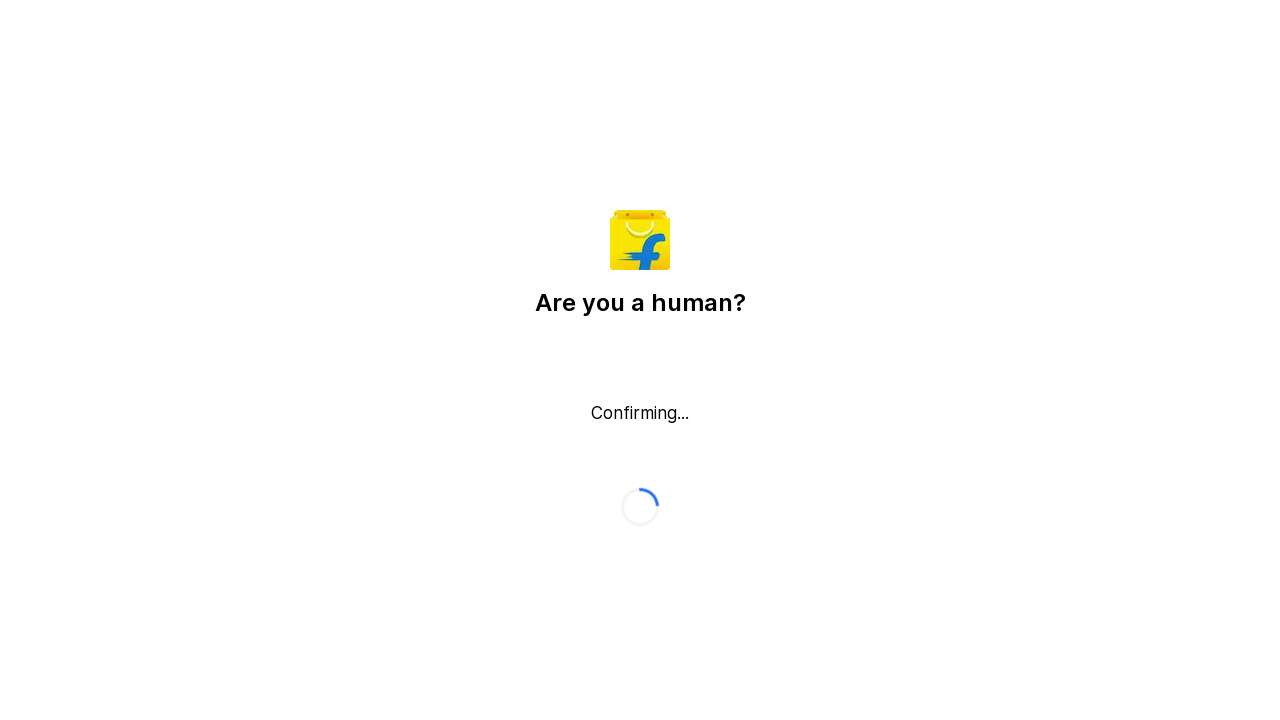

Page DOM content loaded successfully
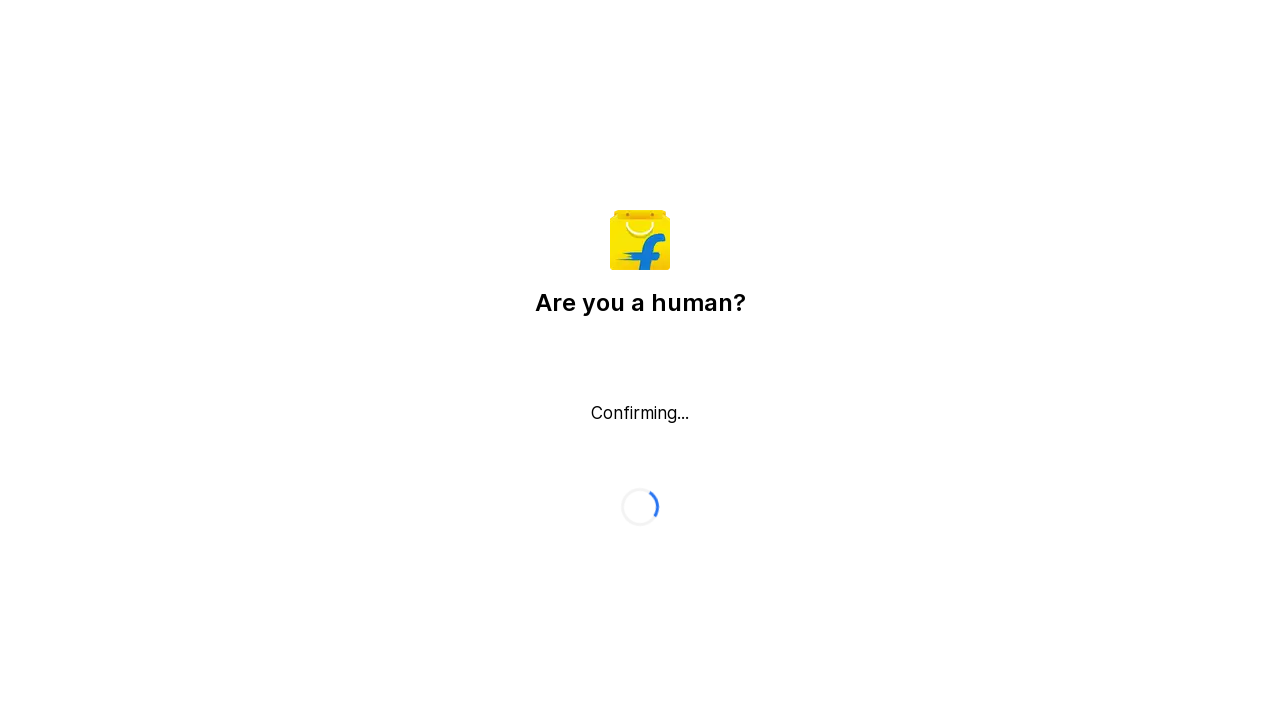

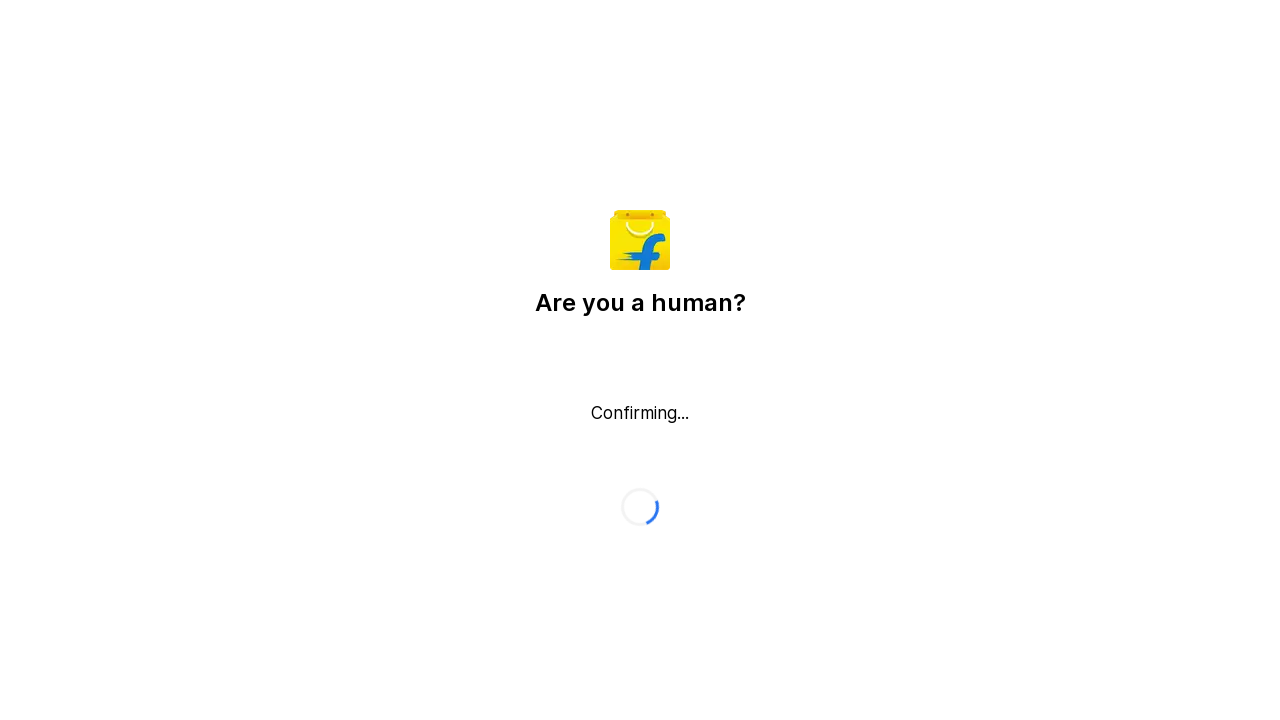